Tests filling a free trial form using locator chaining method to enter a name and click the submit button

Starting URL: https://www.orangehrm.com/30-day-free-trial/

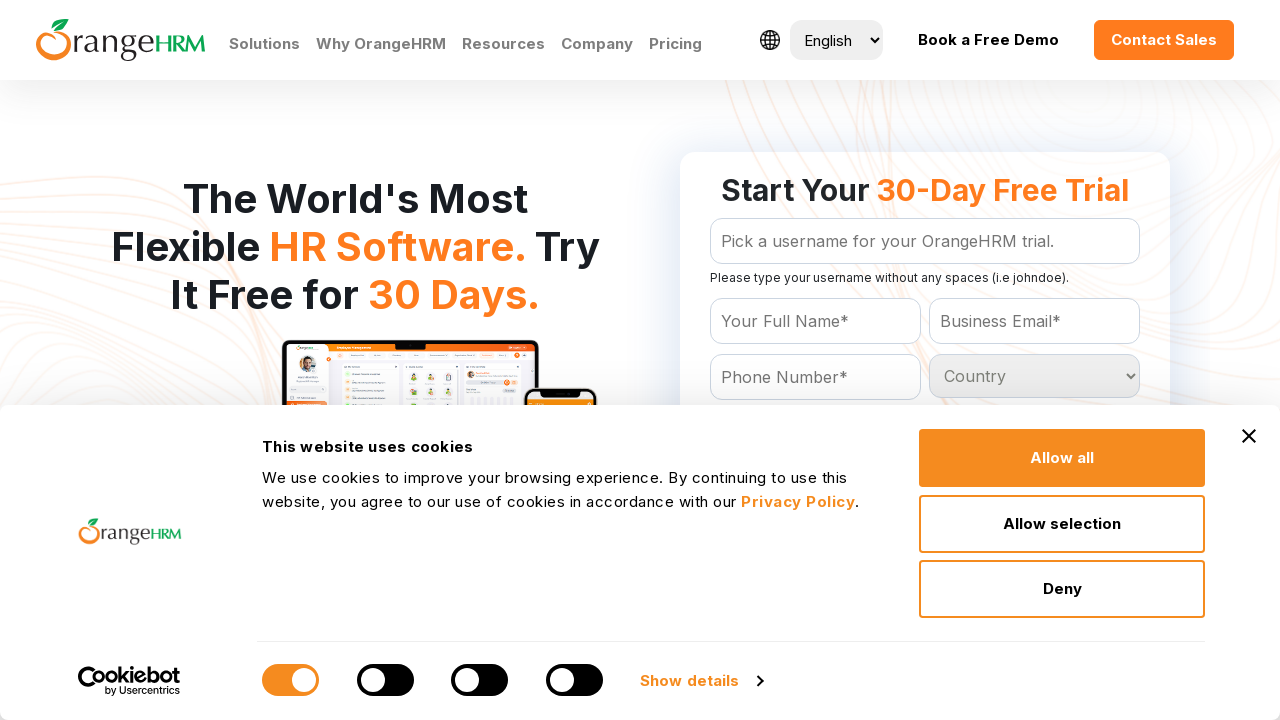

Filled name field with 'Priyanka' using locator chaining on form#Form_getForm >> #Form_getForm_Name
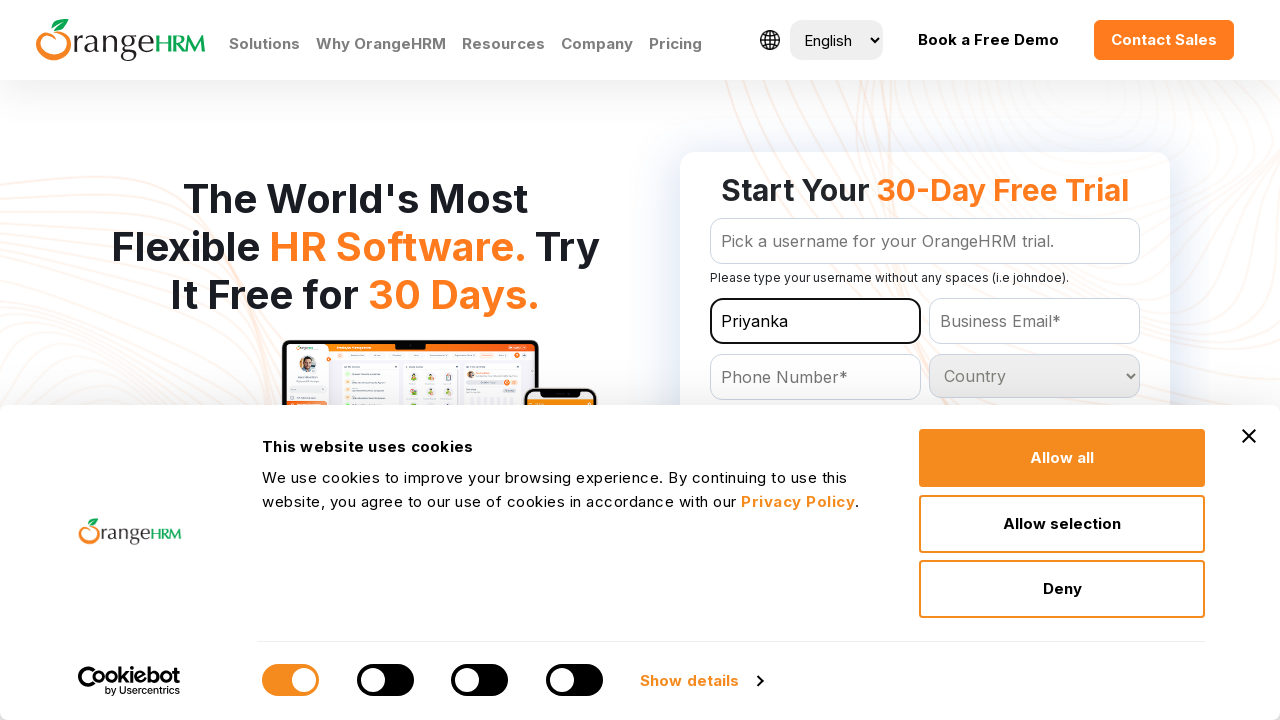

Clicked 'Get Your Free Trial' button using locator chaining at (925, 360) on form#Form_getForm >> internal:role=button[name="Get Your Free Trial"i]
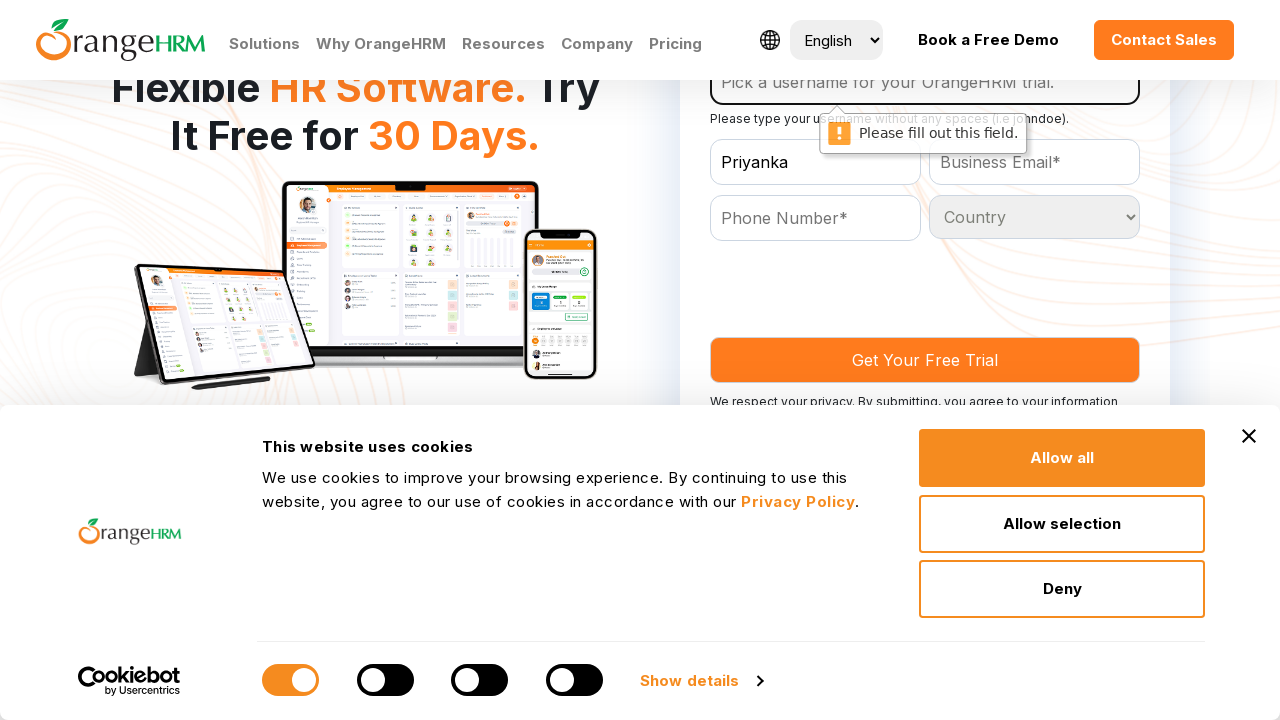

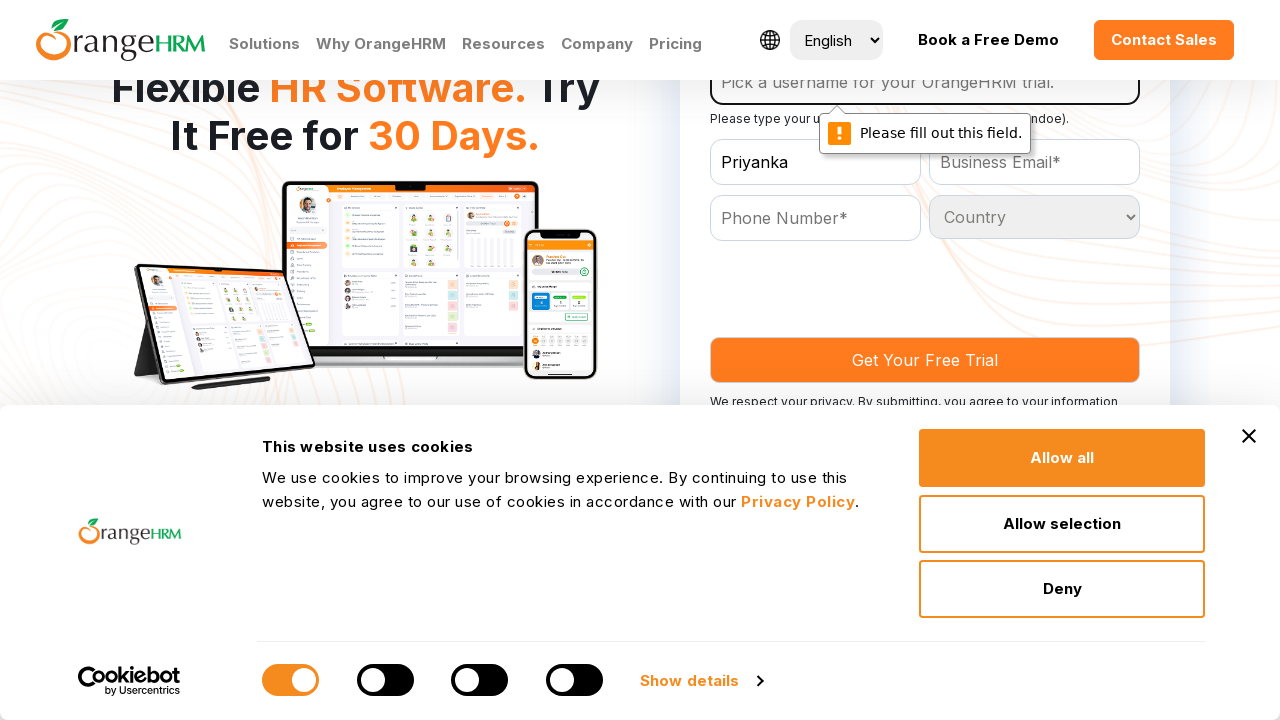